Tests delete member functionality by clicking the delete button and handling the resulting alert dialog

Starting URL: https://testingenvandressalguero.web.app/

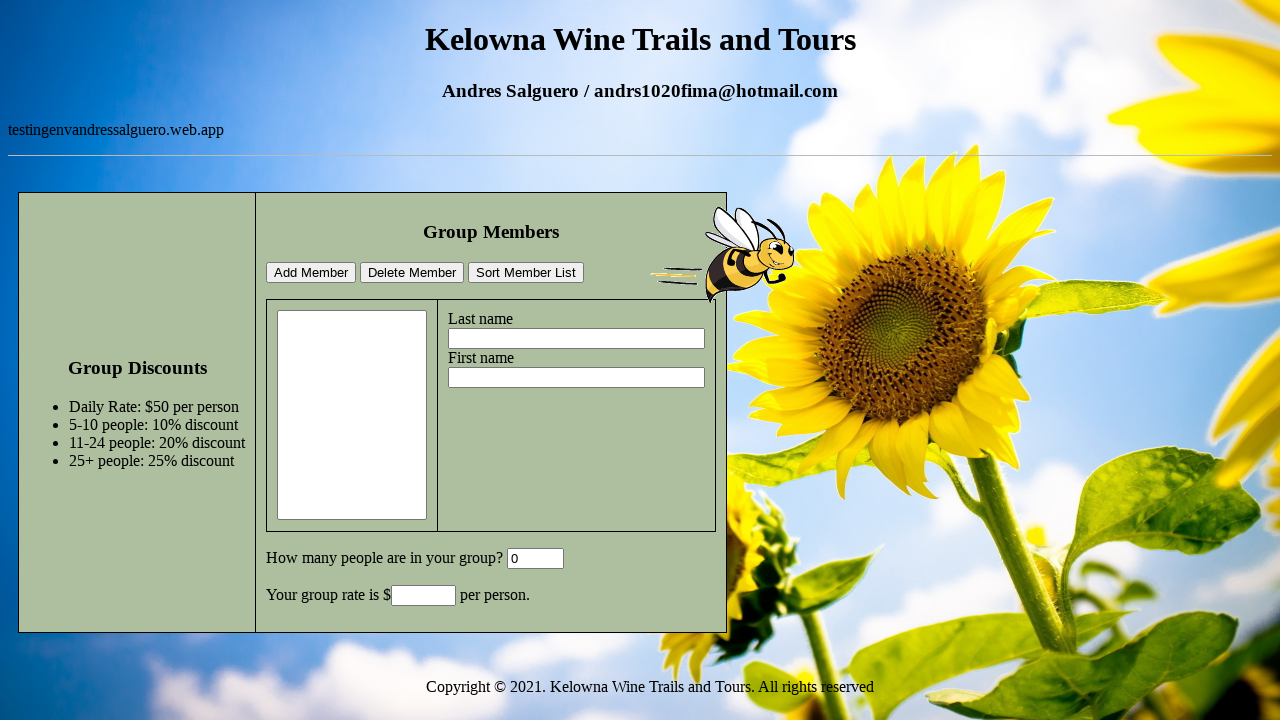

Clicked the delete member button at (412, 273) on #deleteMemberBtn
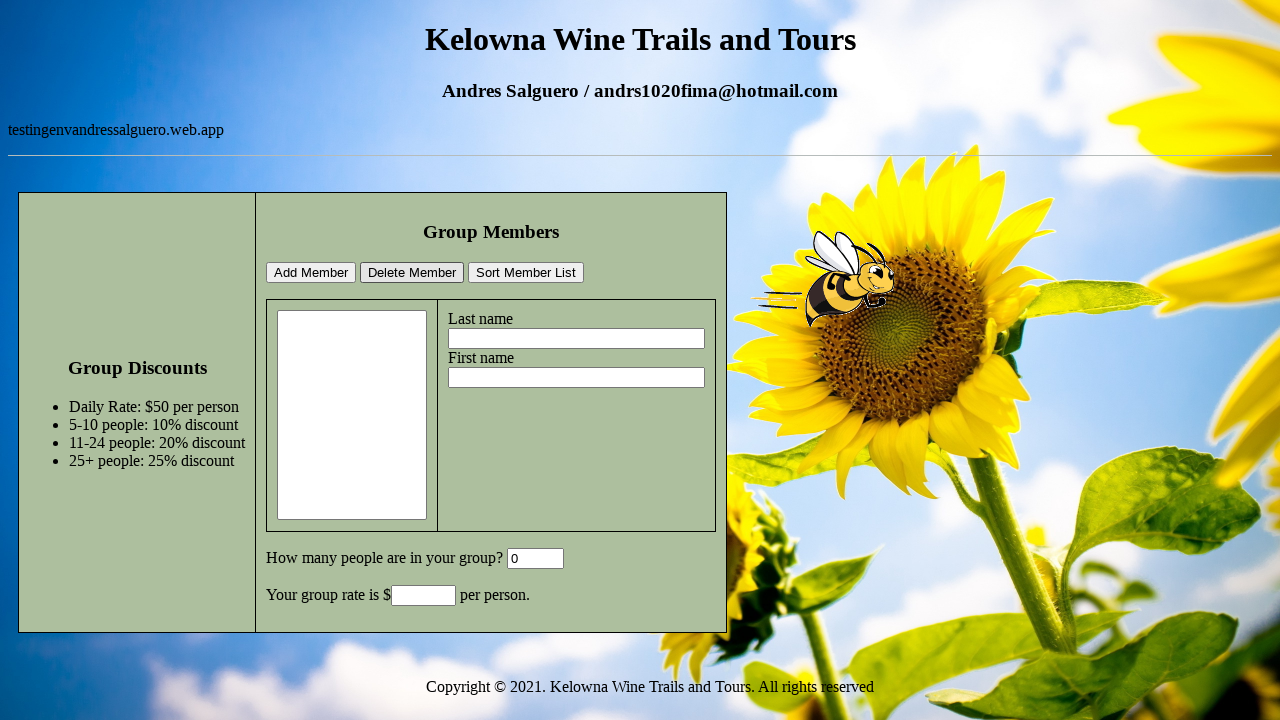

Set up dialog handler to accept alert
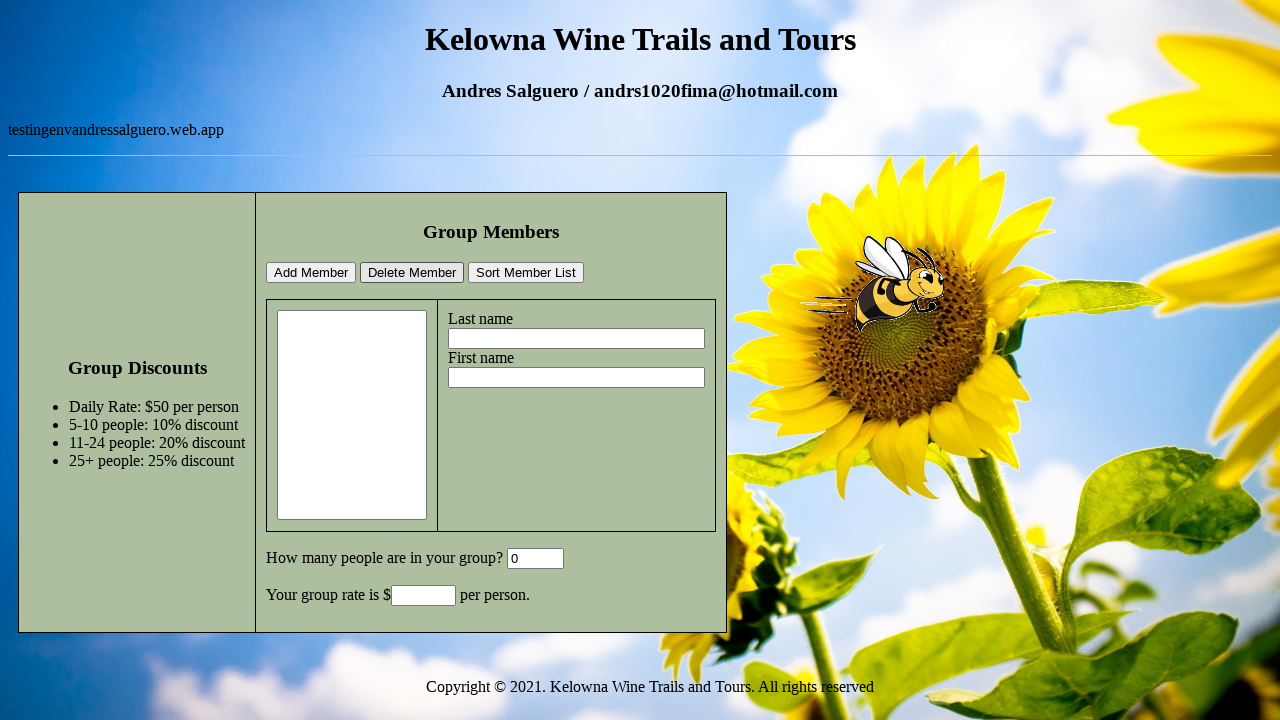

Waited 500ms for dialog to appear and be handled
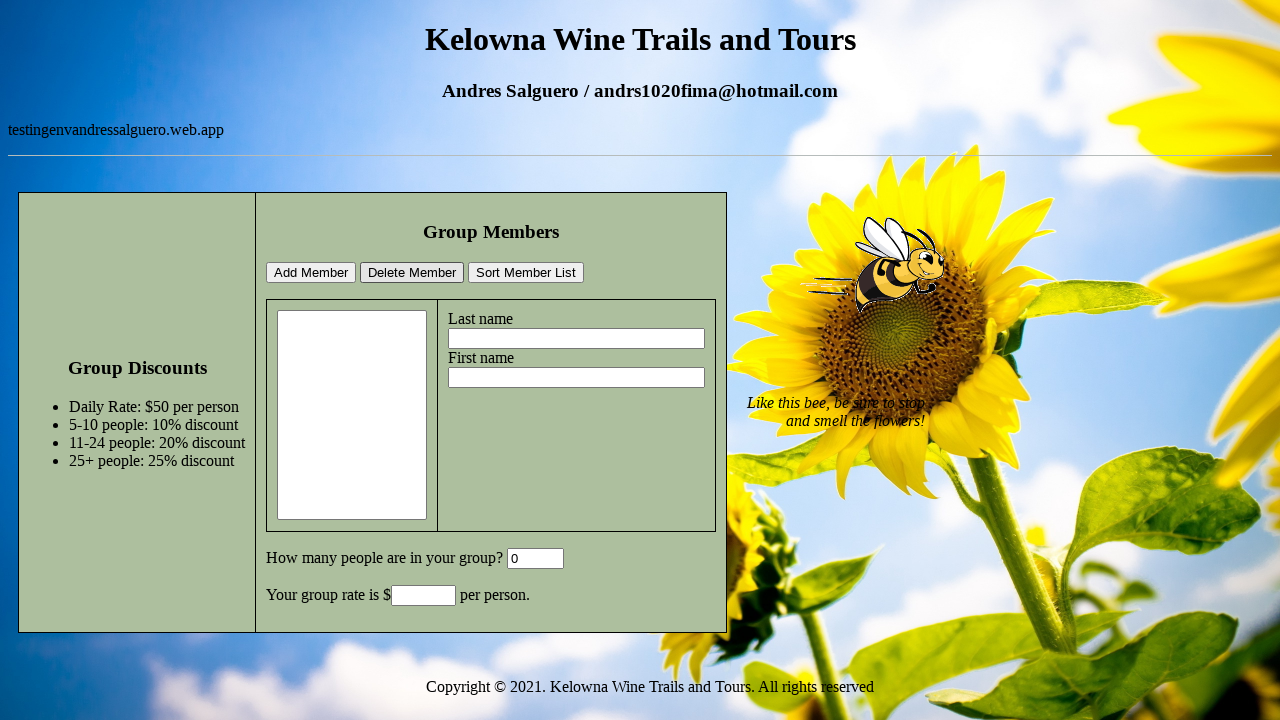

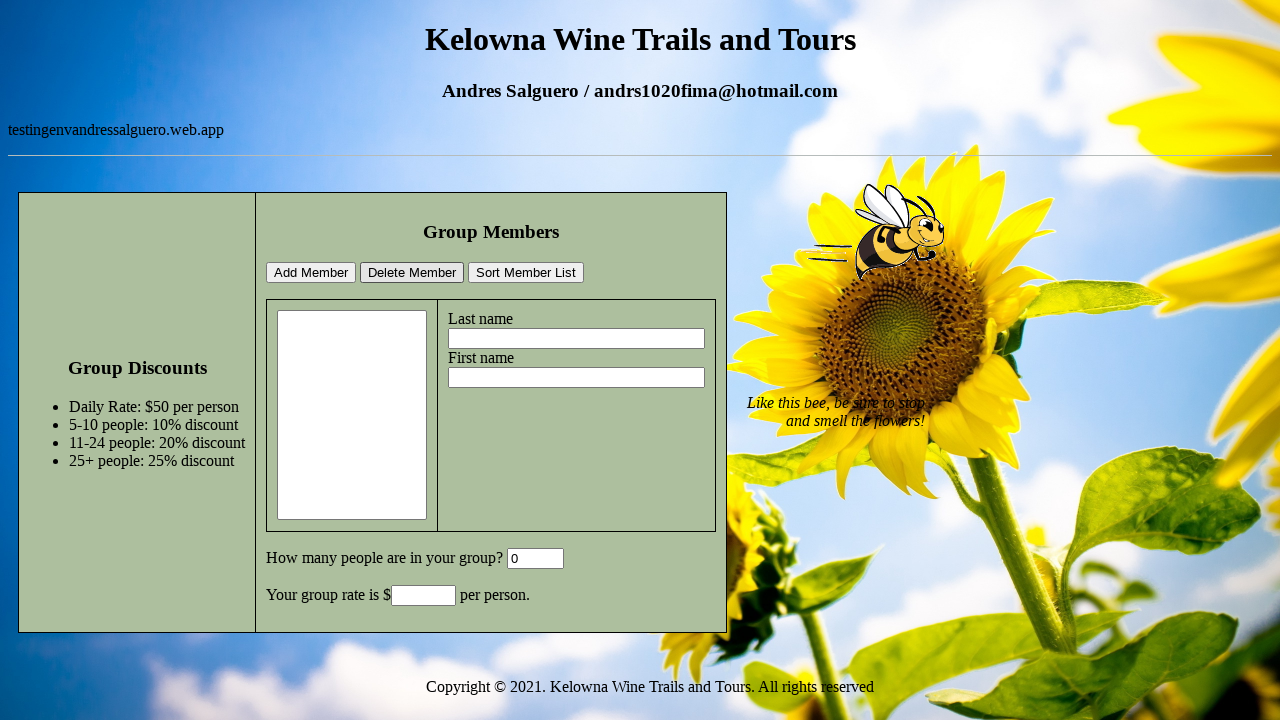